Verifies that the "Log In" button on the NextBaseCRM login page has the expected text value "Log In" by checking the button's value attribute.

Starting URL: https://login1.nextbasecrm.com/

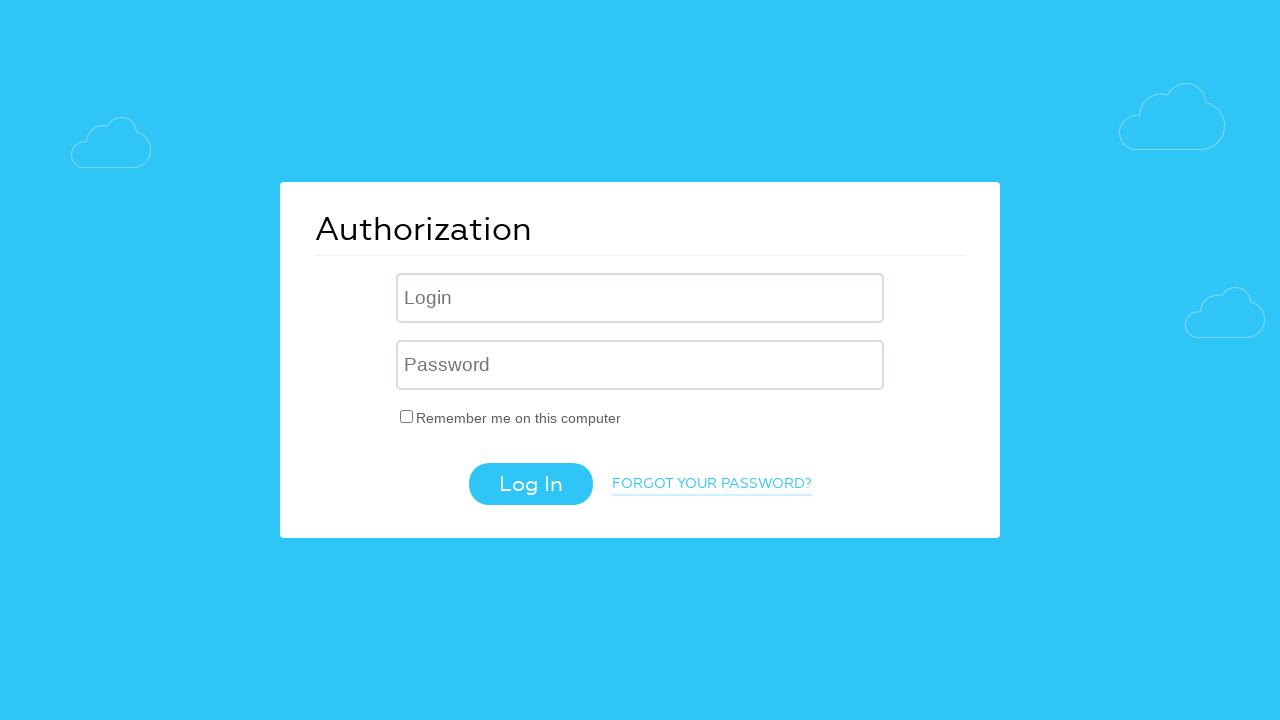

Navigated to NextBaseCRM login page
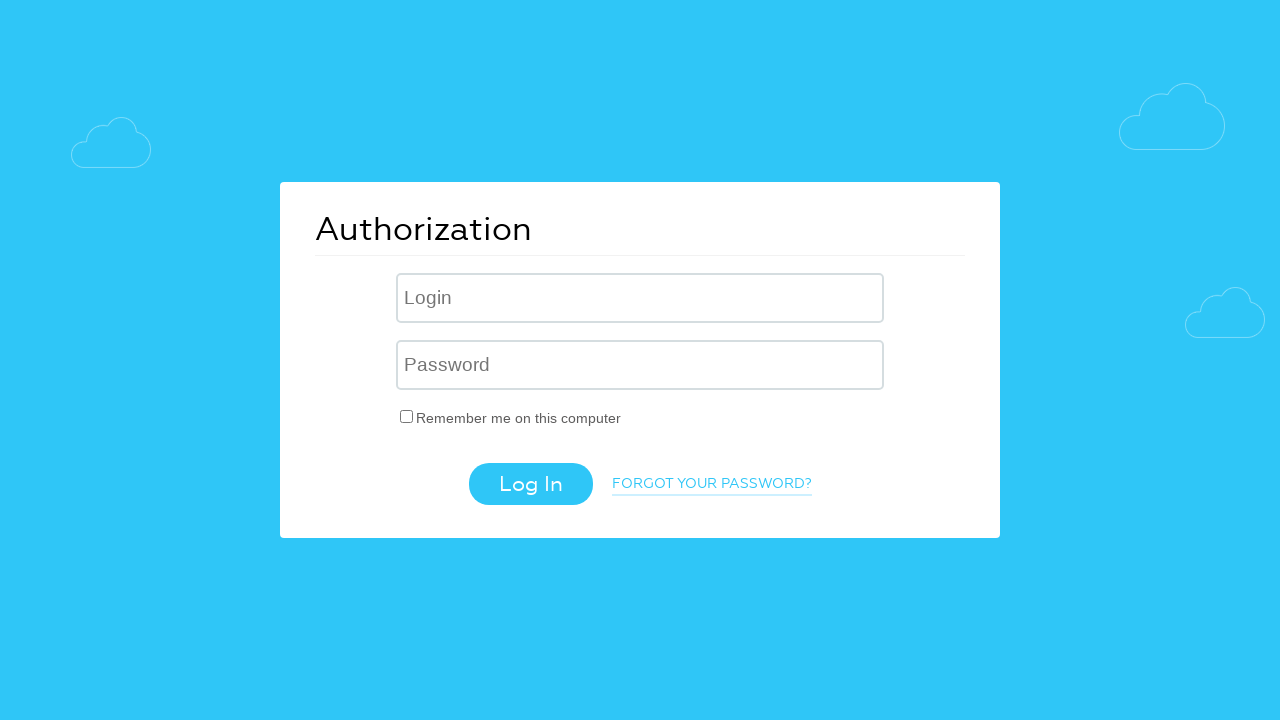

Located the Log In button element
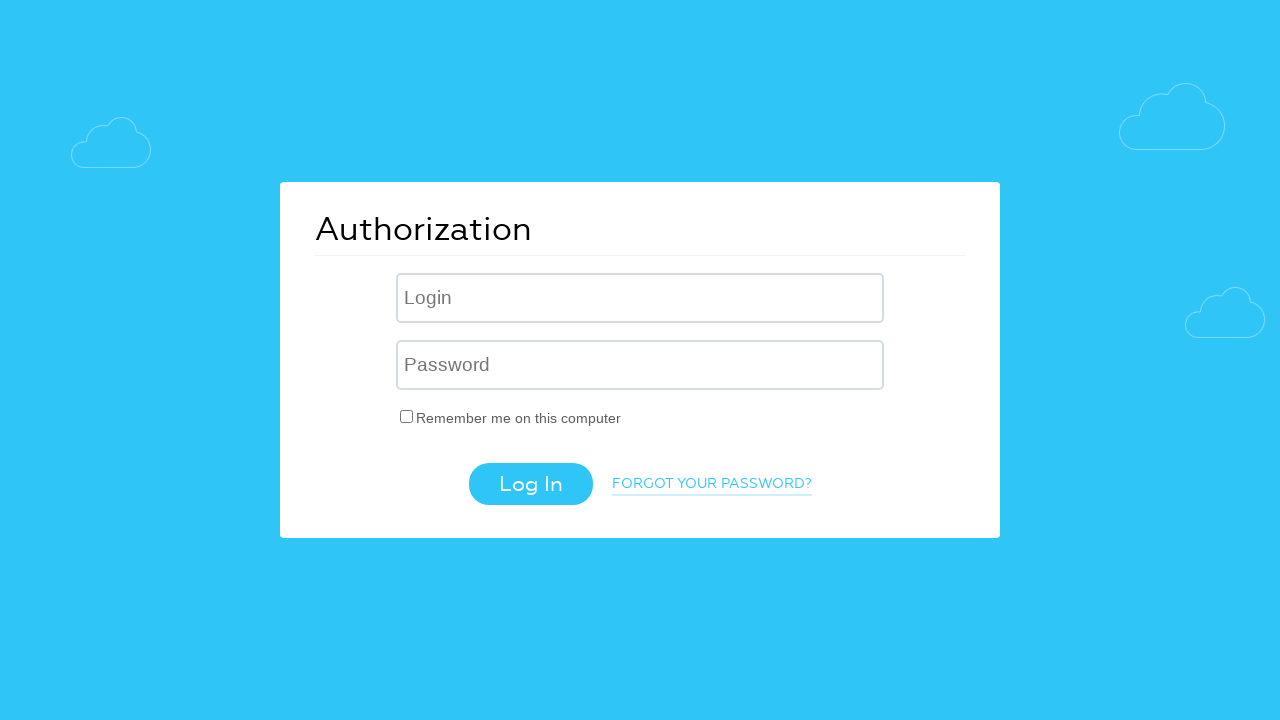

Verified Log In button is visible
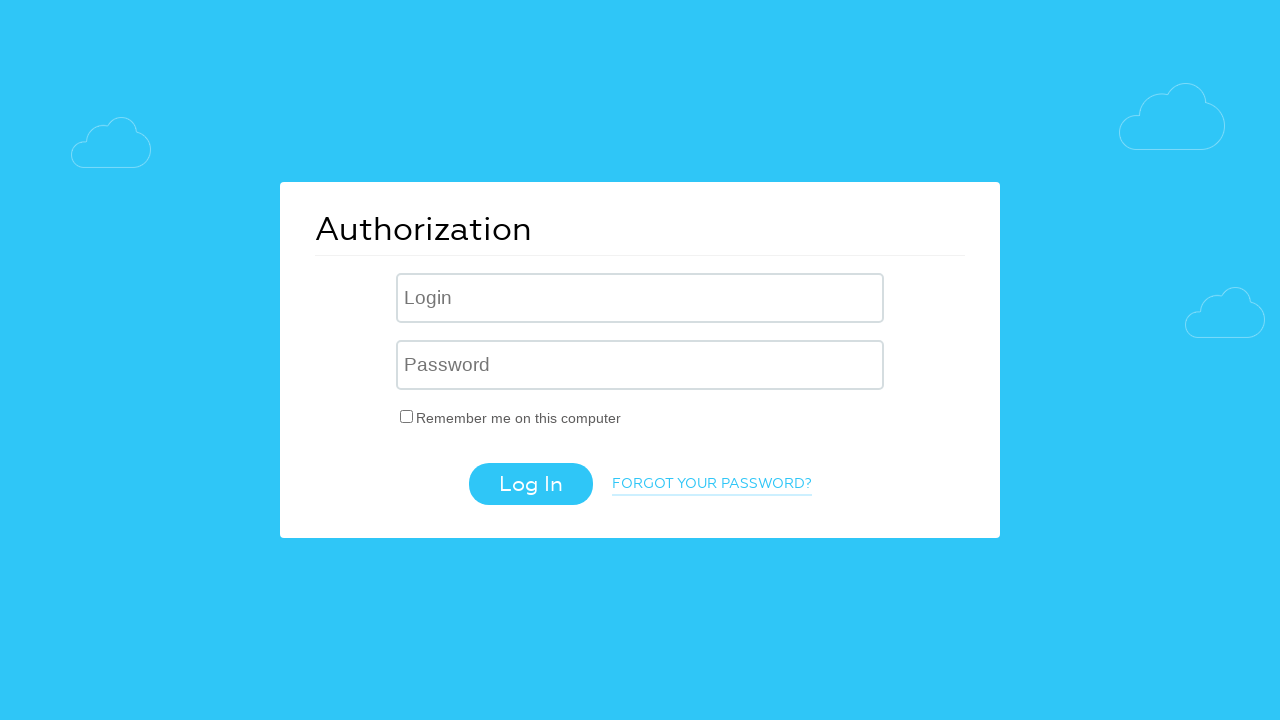

Retrieved value attribute from Log In button
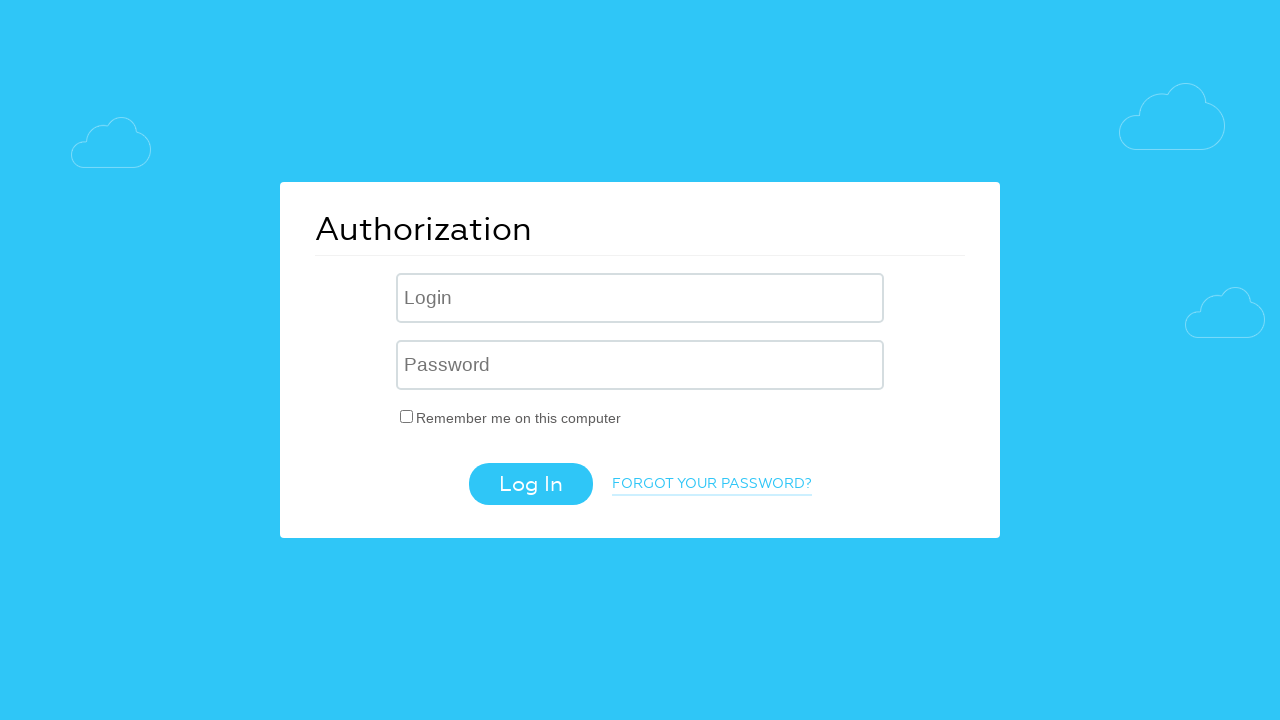

Test passed - button value 'Log In' matches expected text 'Log In'
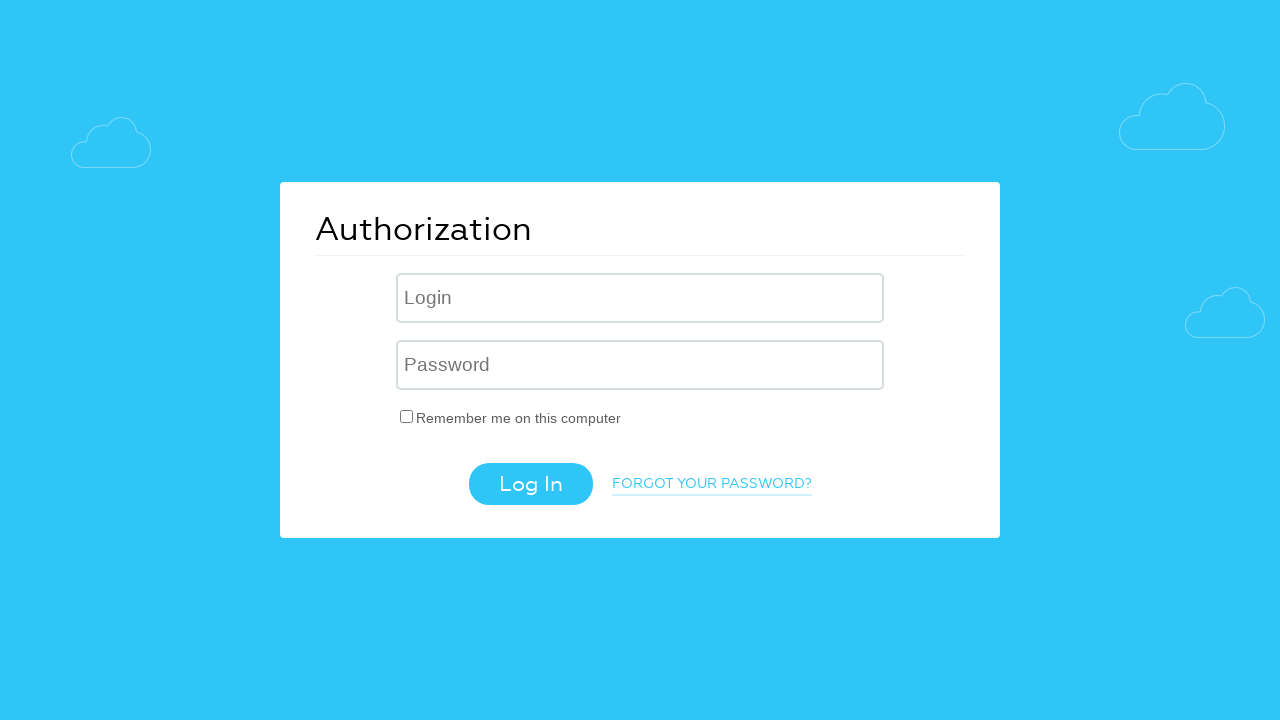

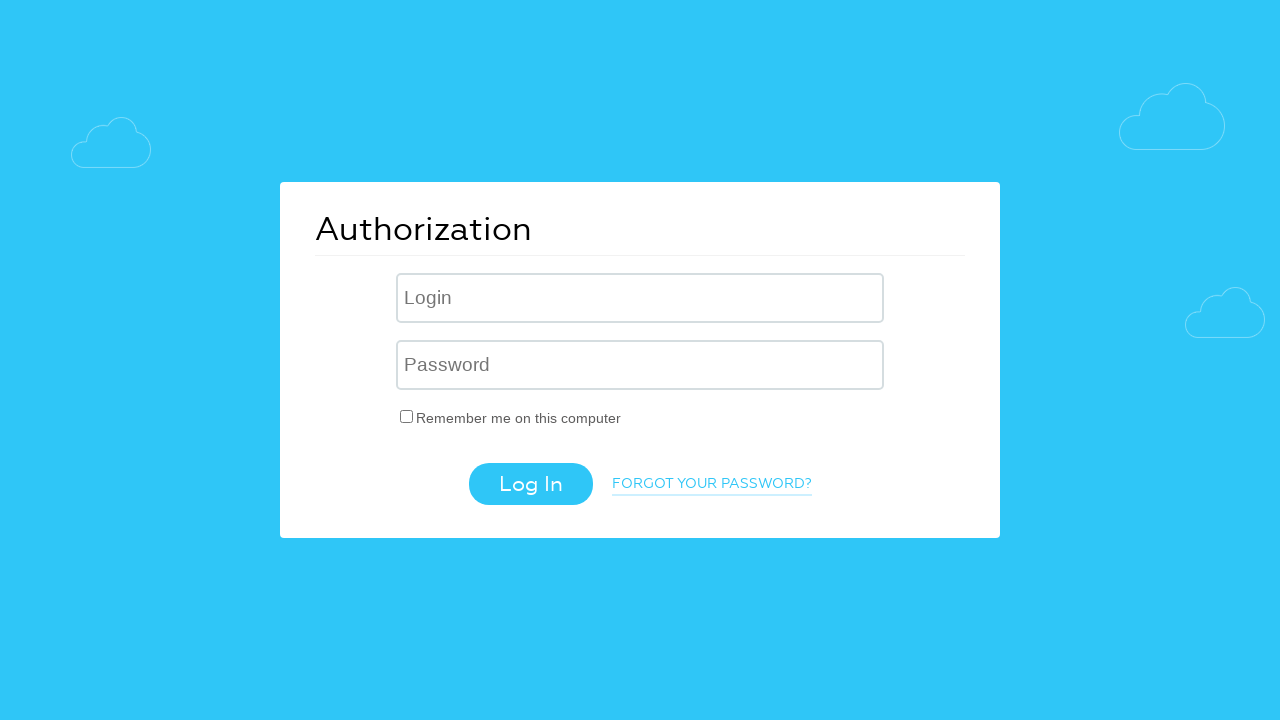